Tests window switching by opening a new window and navigating to About page

Starting URL: https://codenboxautomationlab.com/practice/

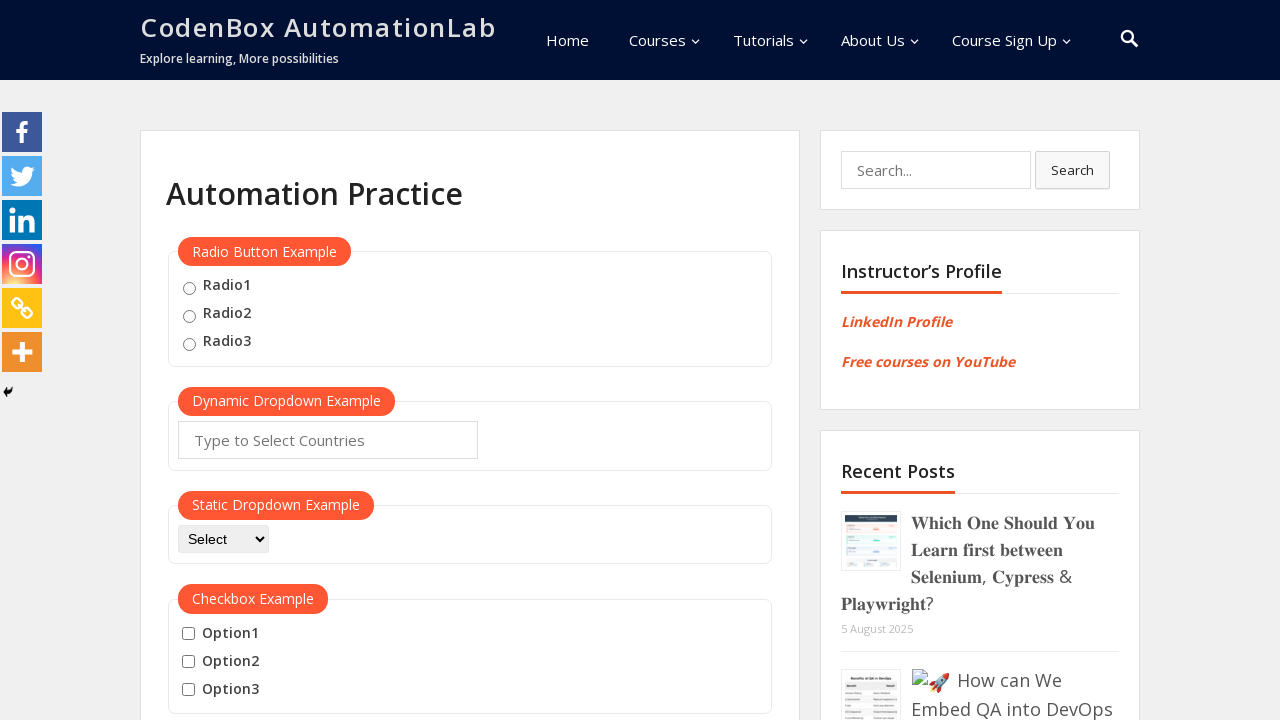

Clicked button to open new window at (237, 360) on #openwindow
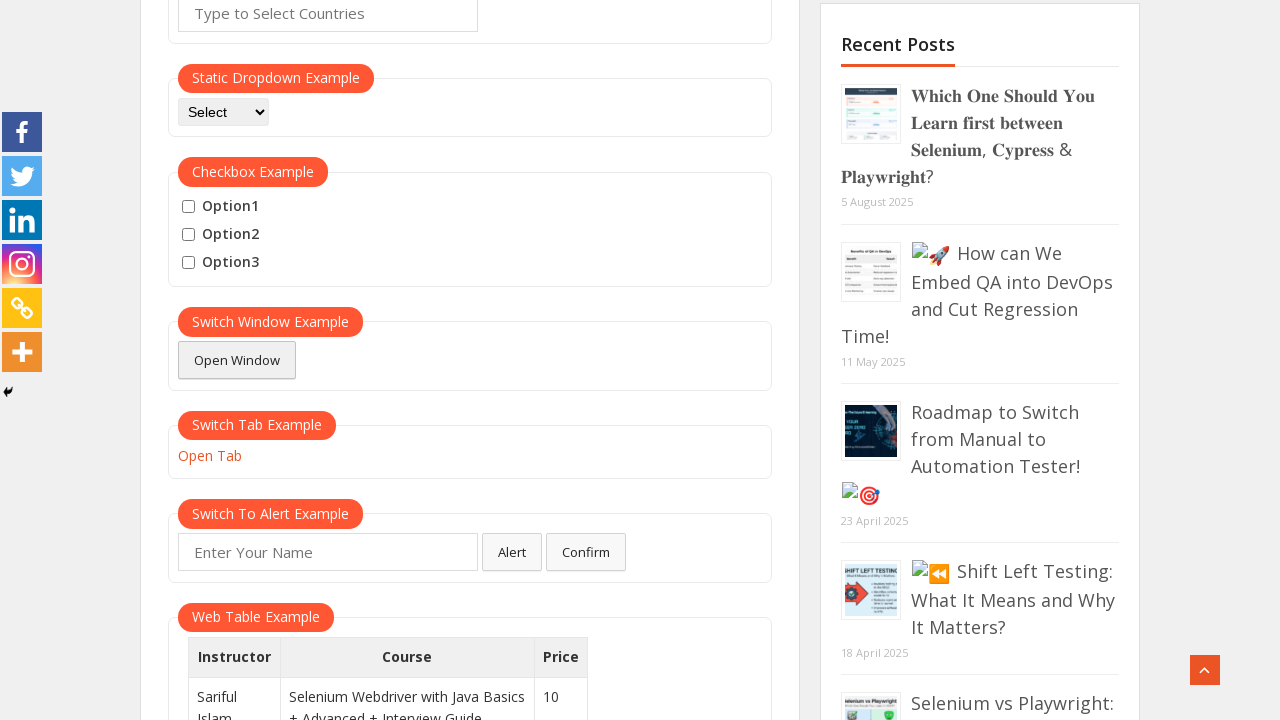

Switched to newly opened window
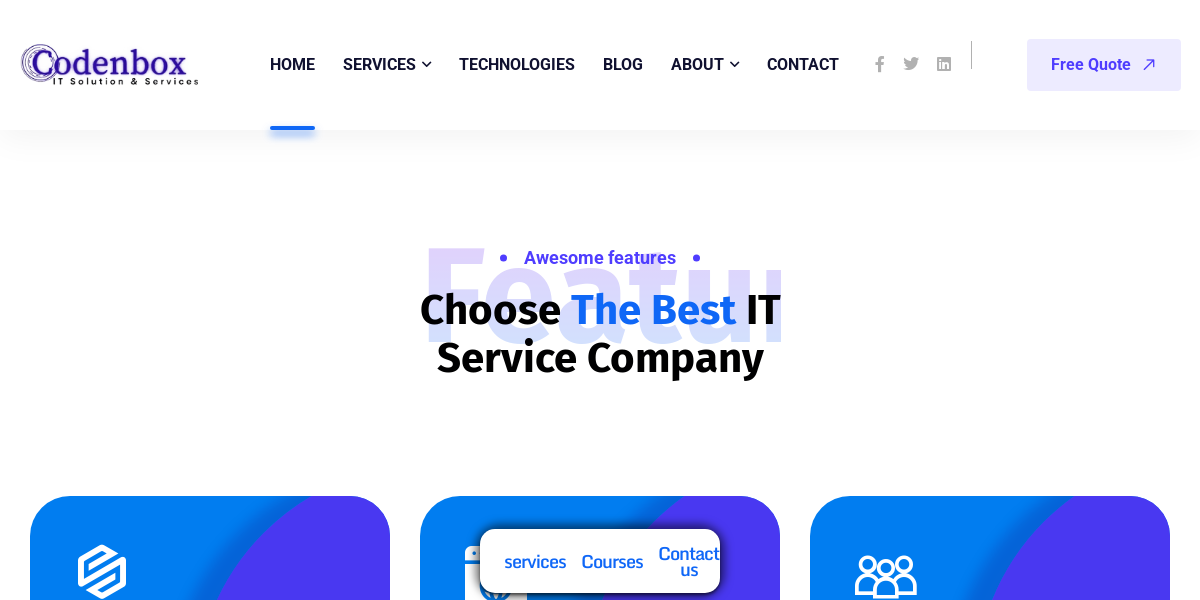

New window page loaded completely
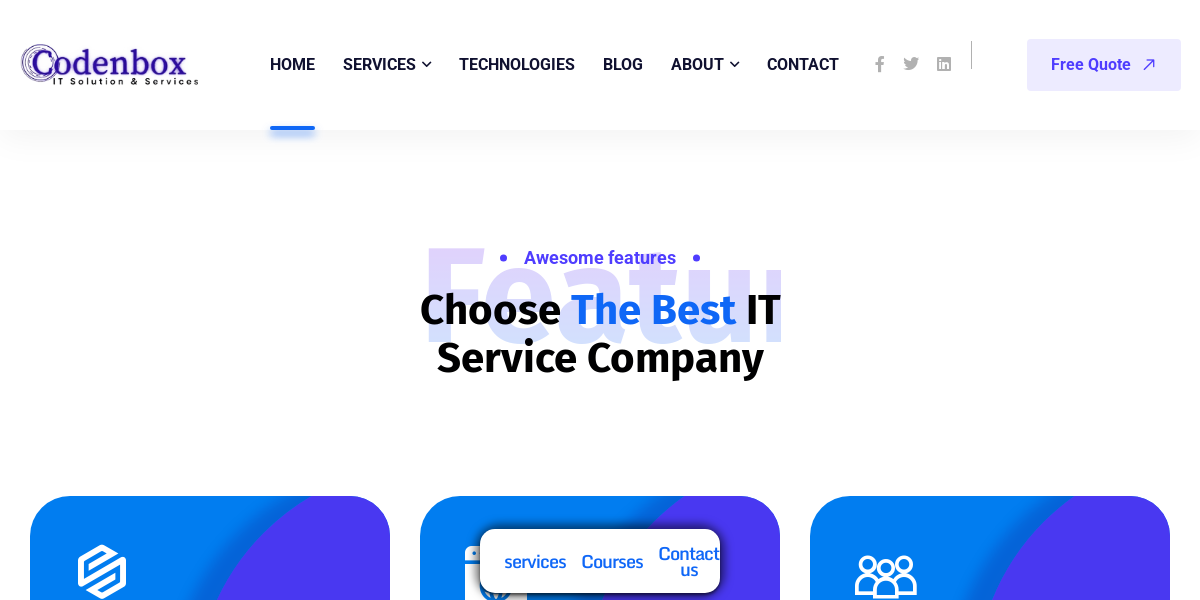

Clicked About link in new window at (803, 64) on xpath=//*[@id='menu-item-9680']/a/span[1]
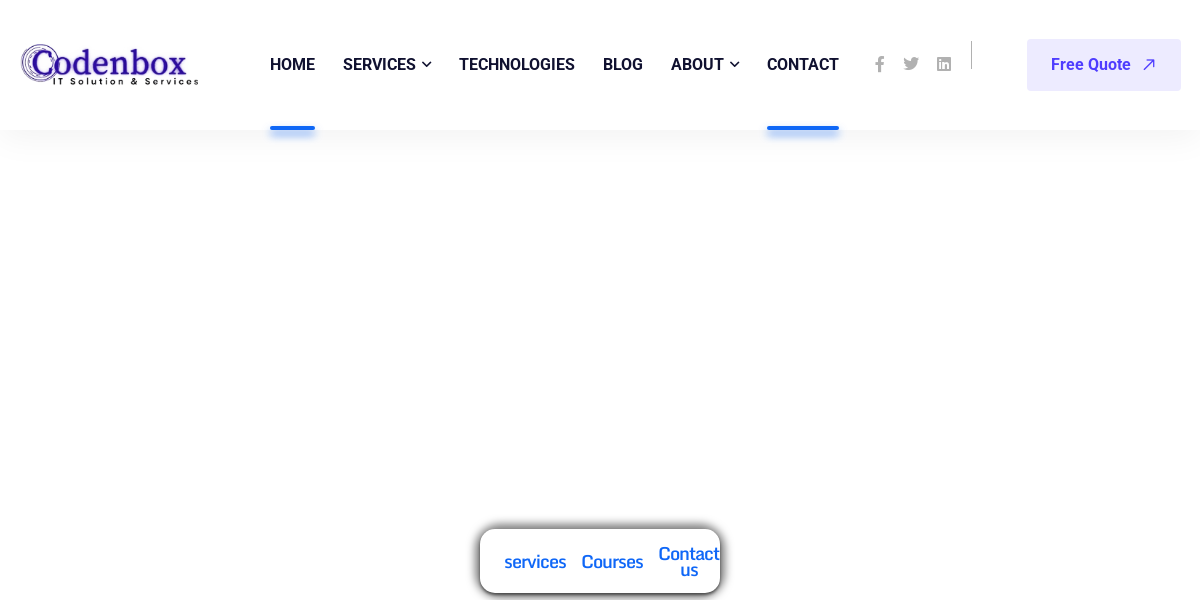

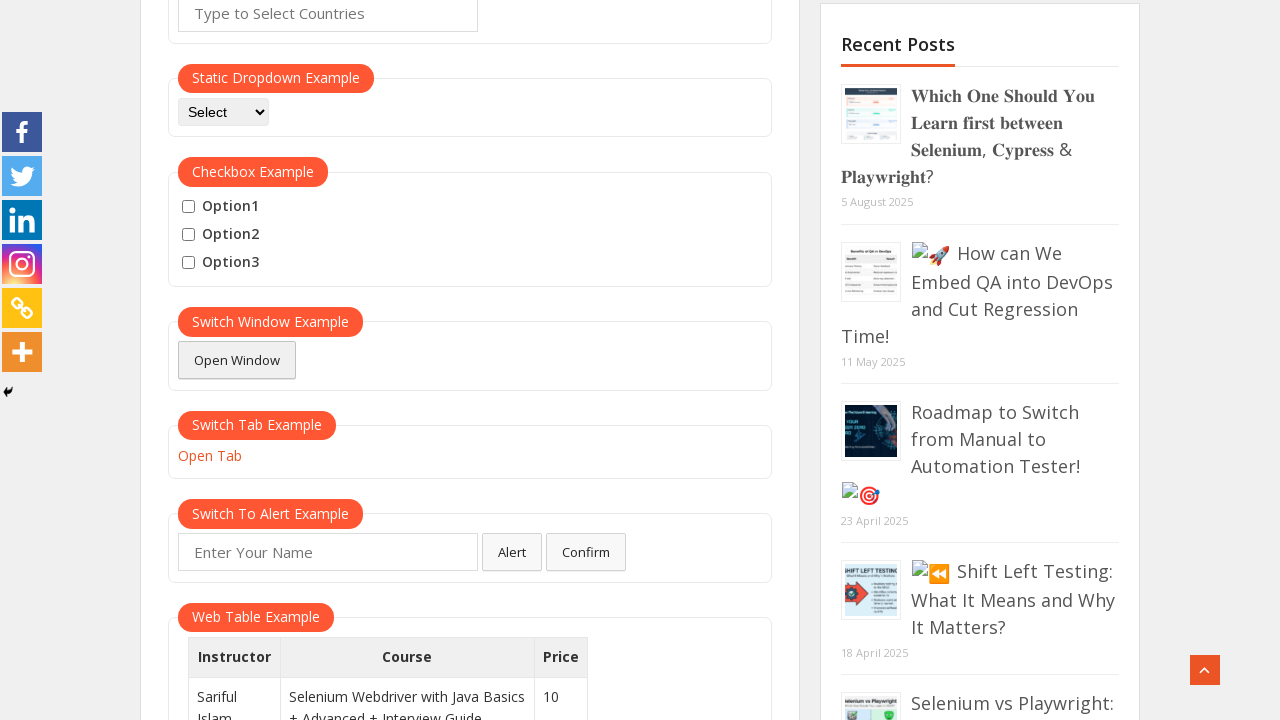